Tests multiple file upload functionality on W3Schools by selecting multiple files in a file input field within an iframe

Starting URL: https://www.w3schools.com/jsref/tryit.asp?filename=tryjsref_fileupload_multiple

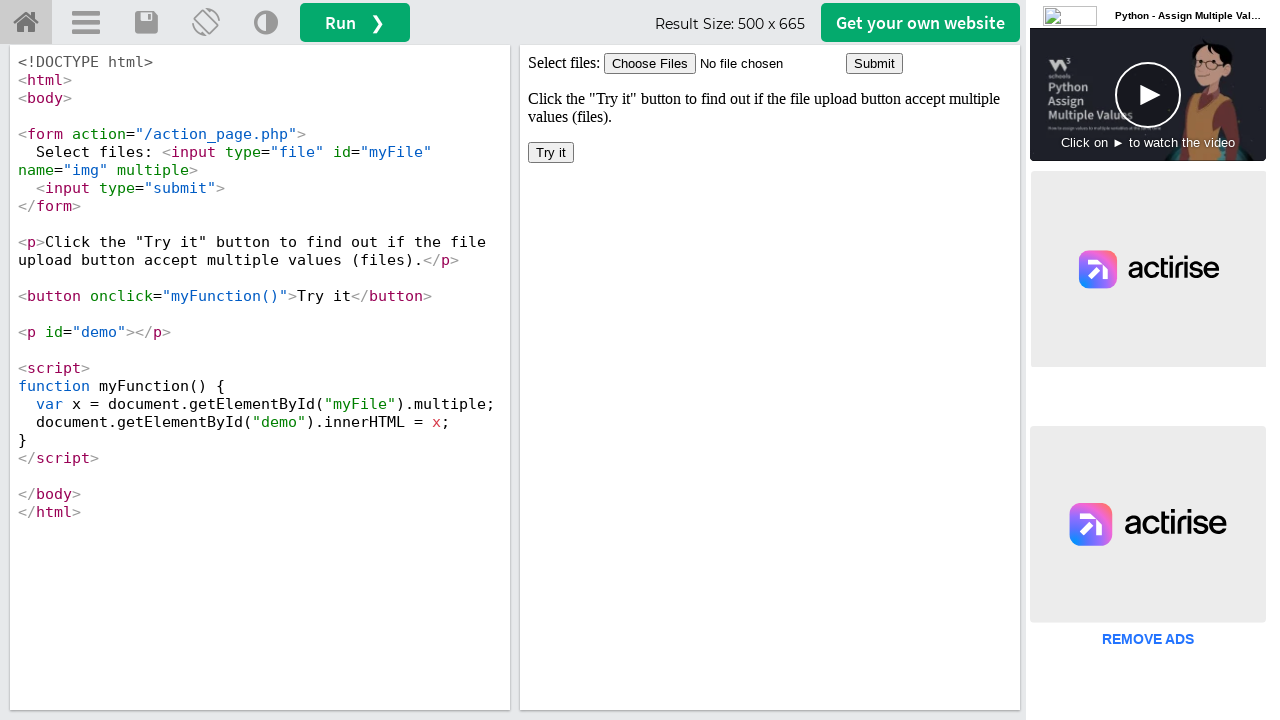

Created temporary test file 1 (test_image1.txt)
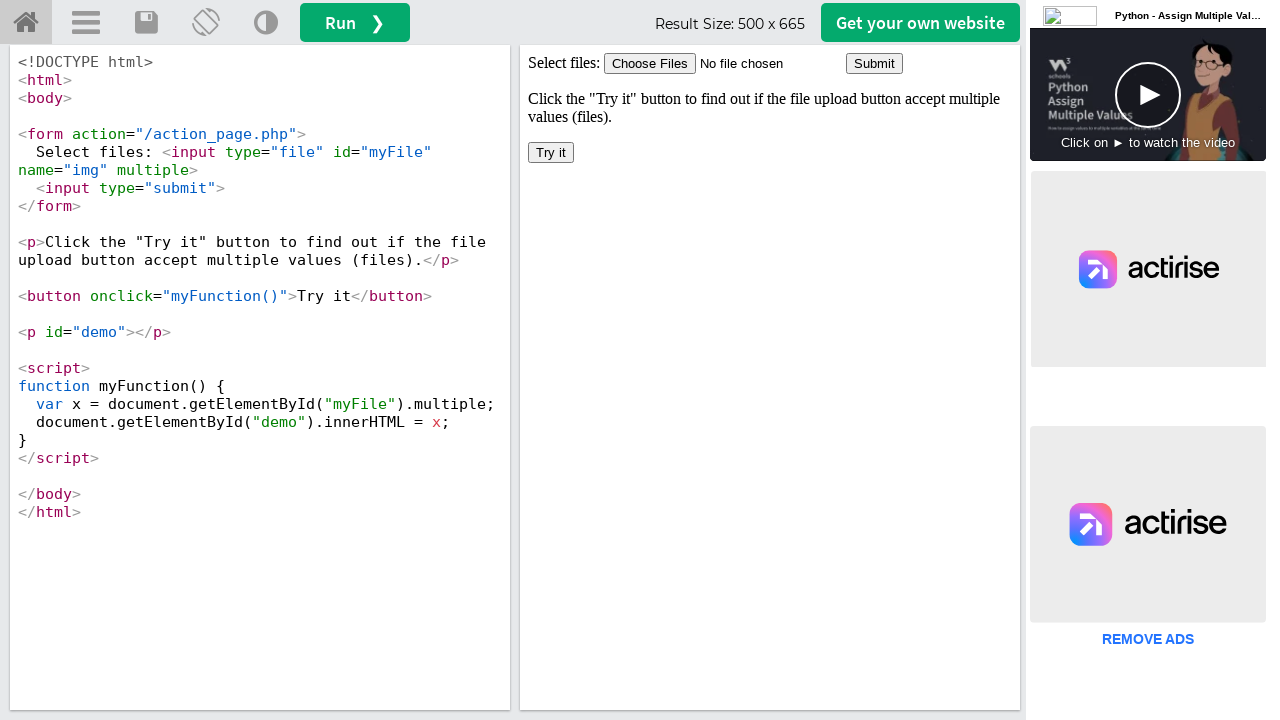

Created temporary test file 2 (test_image2.txt)
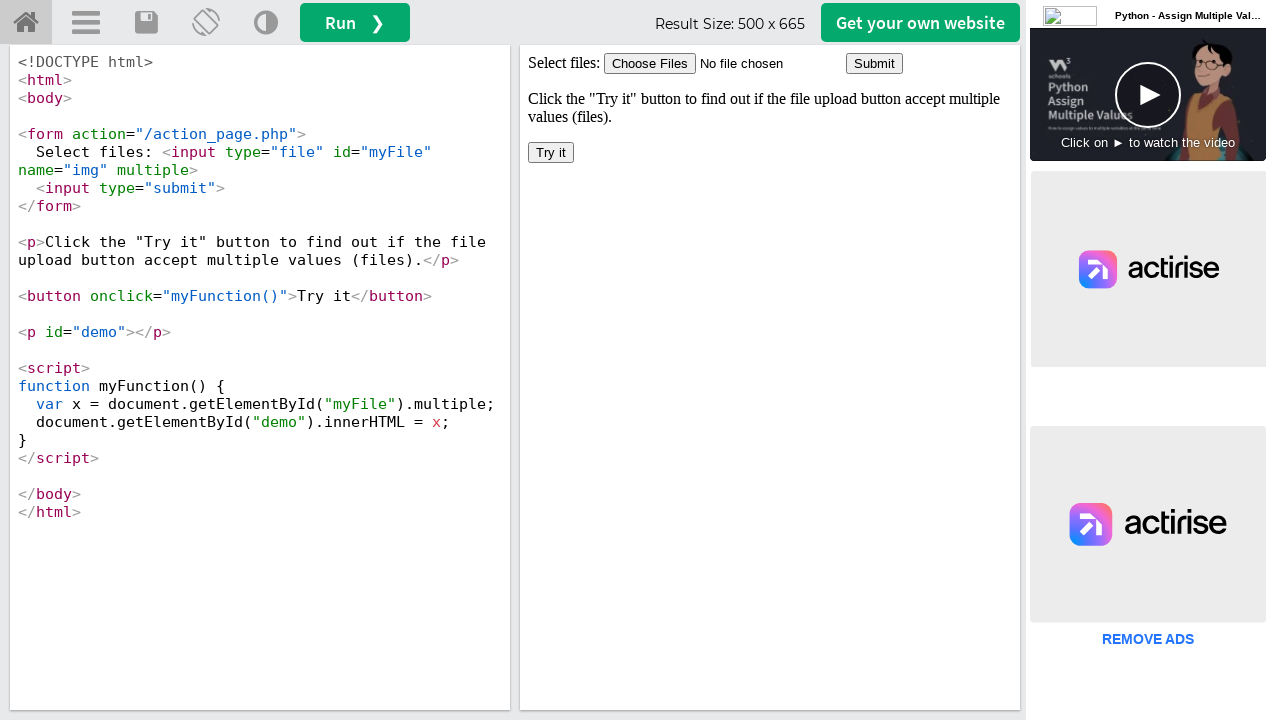

Waited for iframe #iframeResult to load
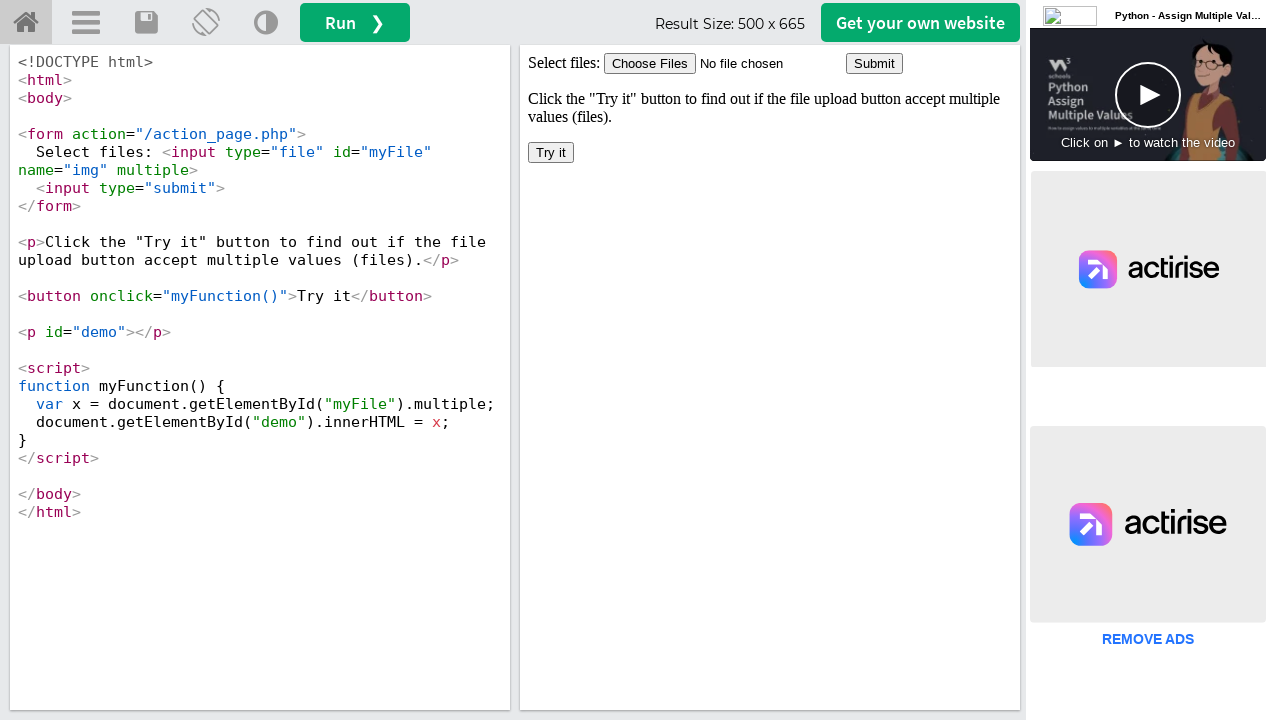

Selected multiple files (test_image1.txt and test_image2.txt) in file input field within iframe
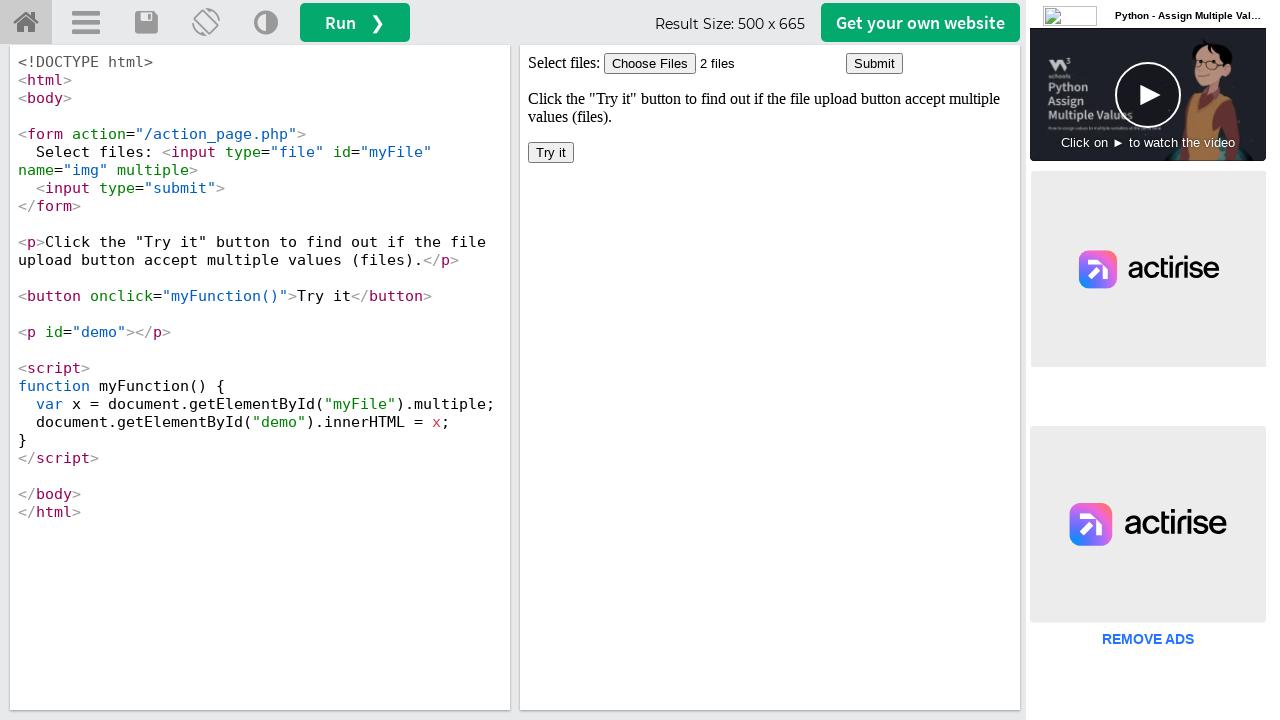

Removed temporary test file 1
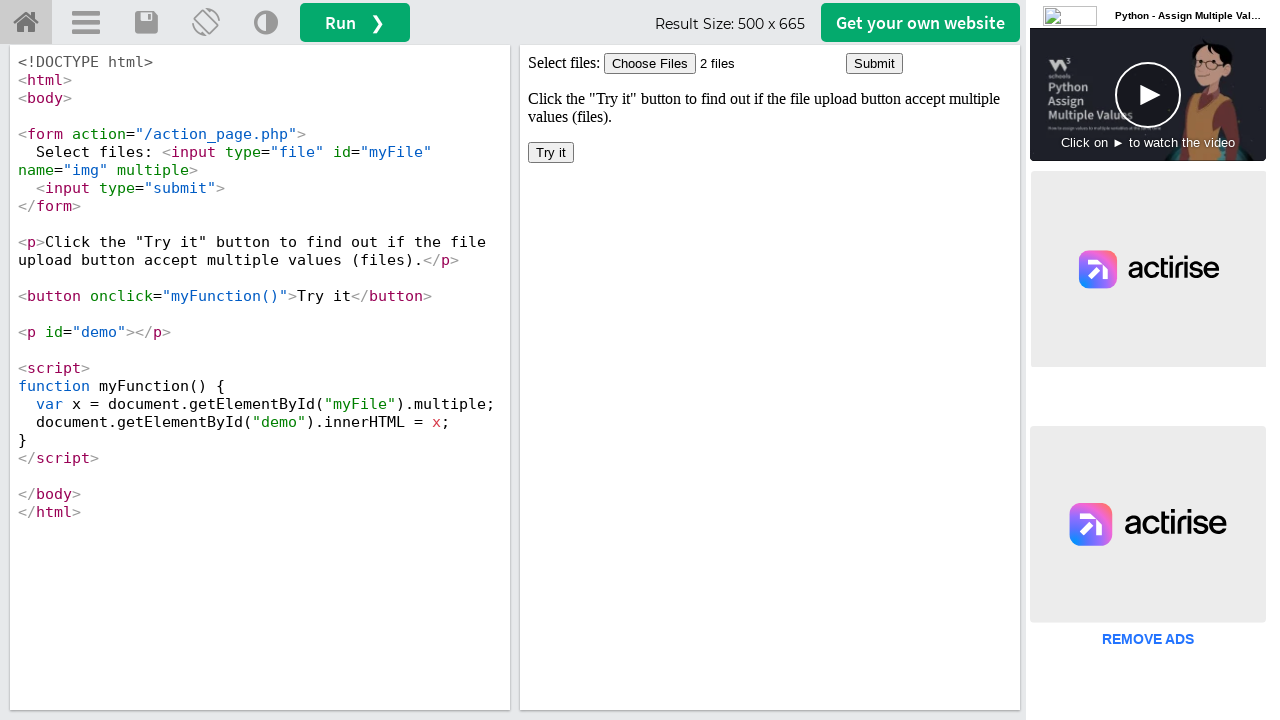

Removed temporary test file 2
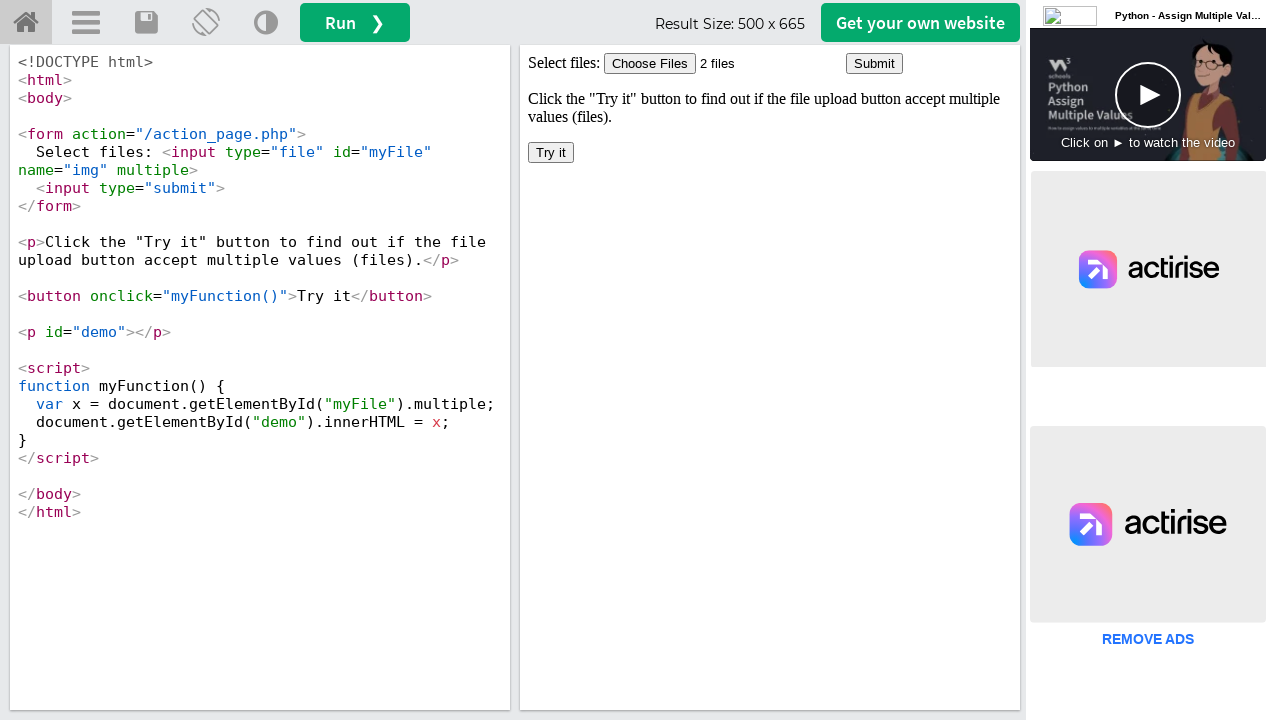

Removed temporary directory
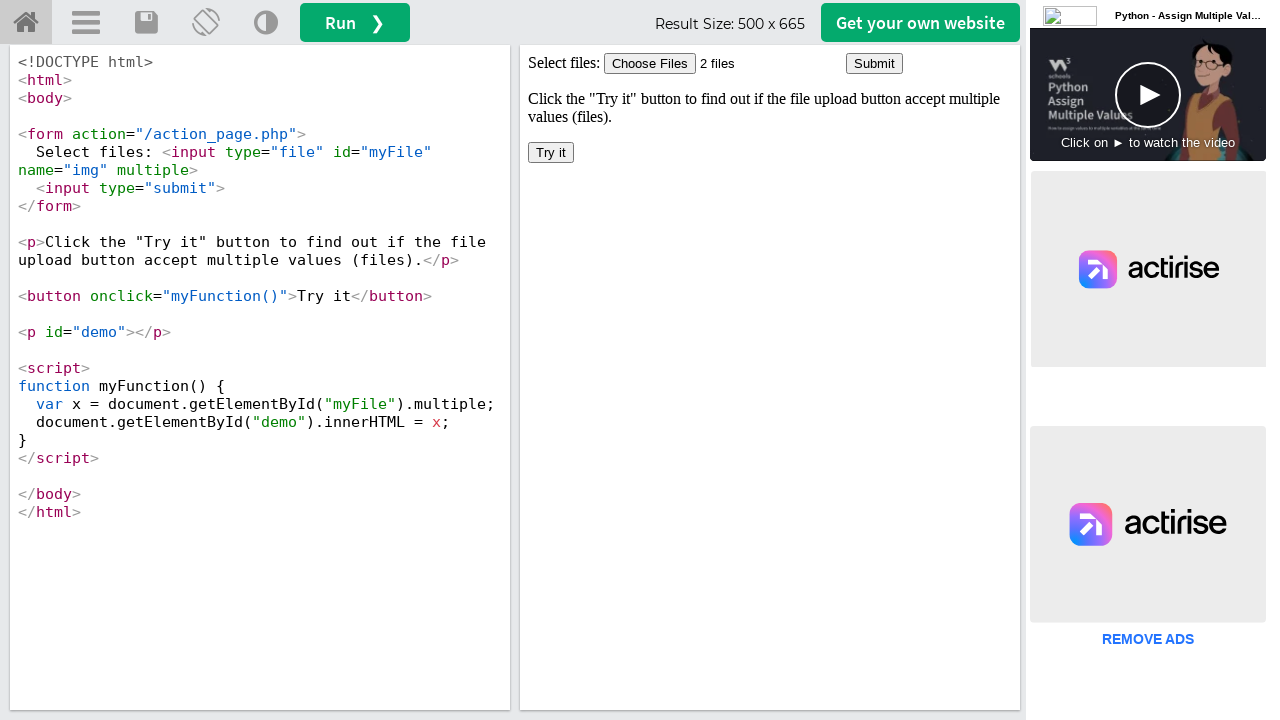

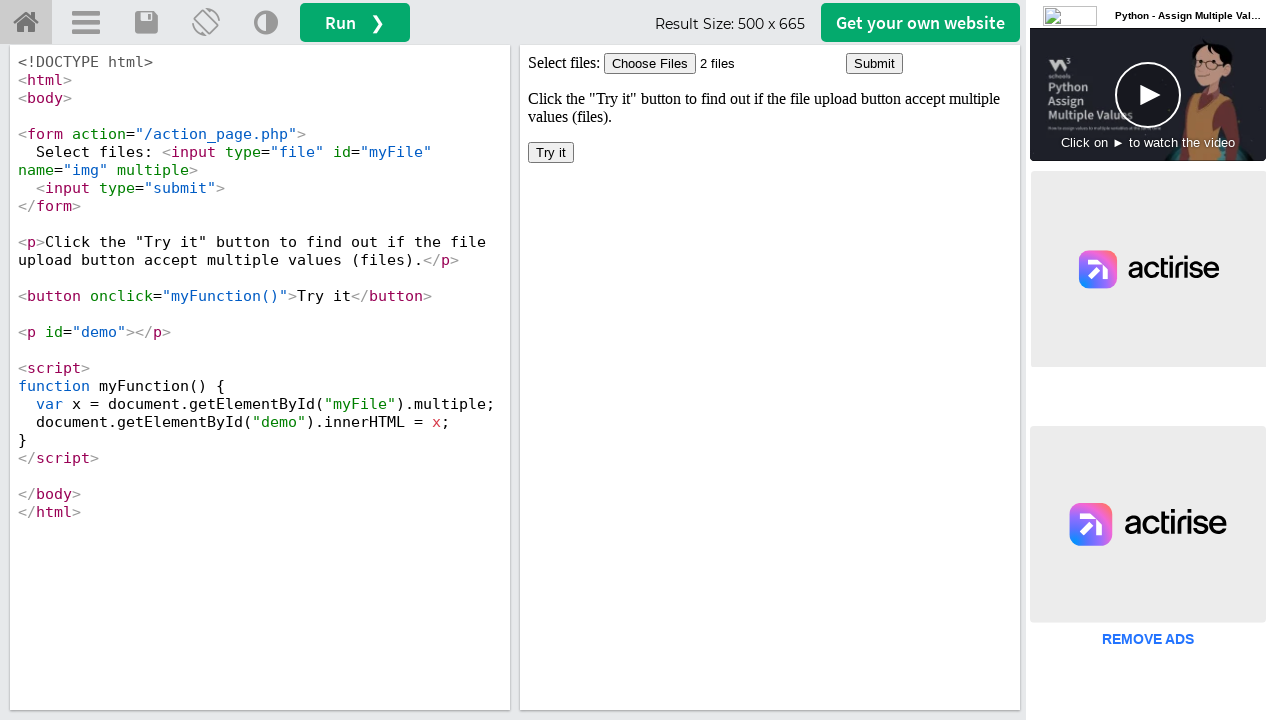